Tests the passenger selection dropdown by opening it, incrementing the adult count multiple times, and verifying the updated text

Starting URL: https://rahulshettyacademy.com/dropdownsPractise/

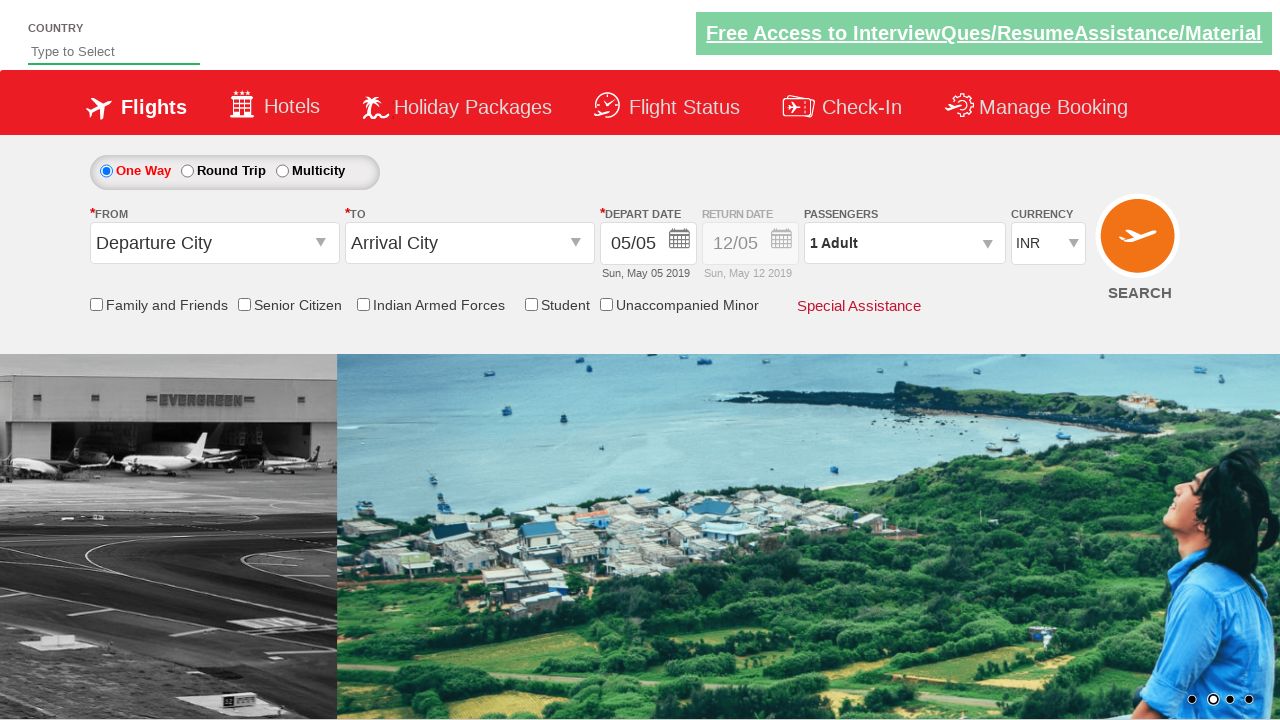

Clicked on passengers dropdown to open it at (904, 243) on #divpaxinfo
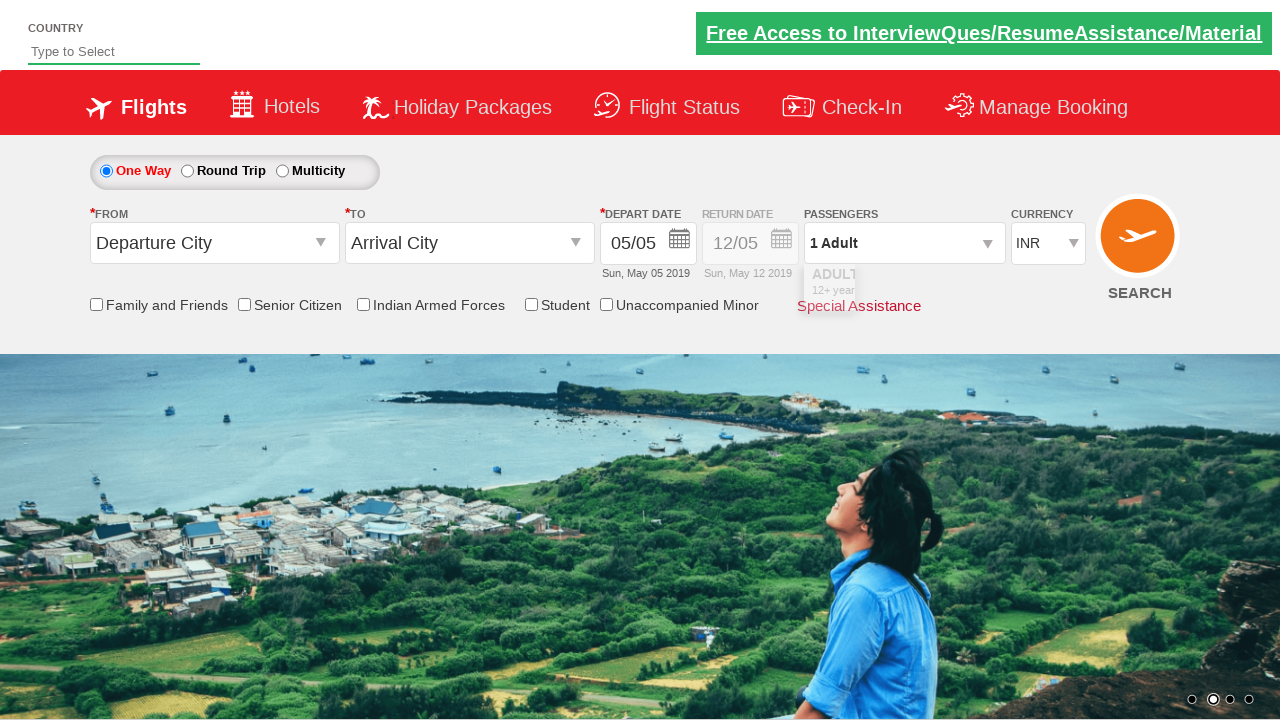

Waited 2 seconds for dropdown to be visible
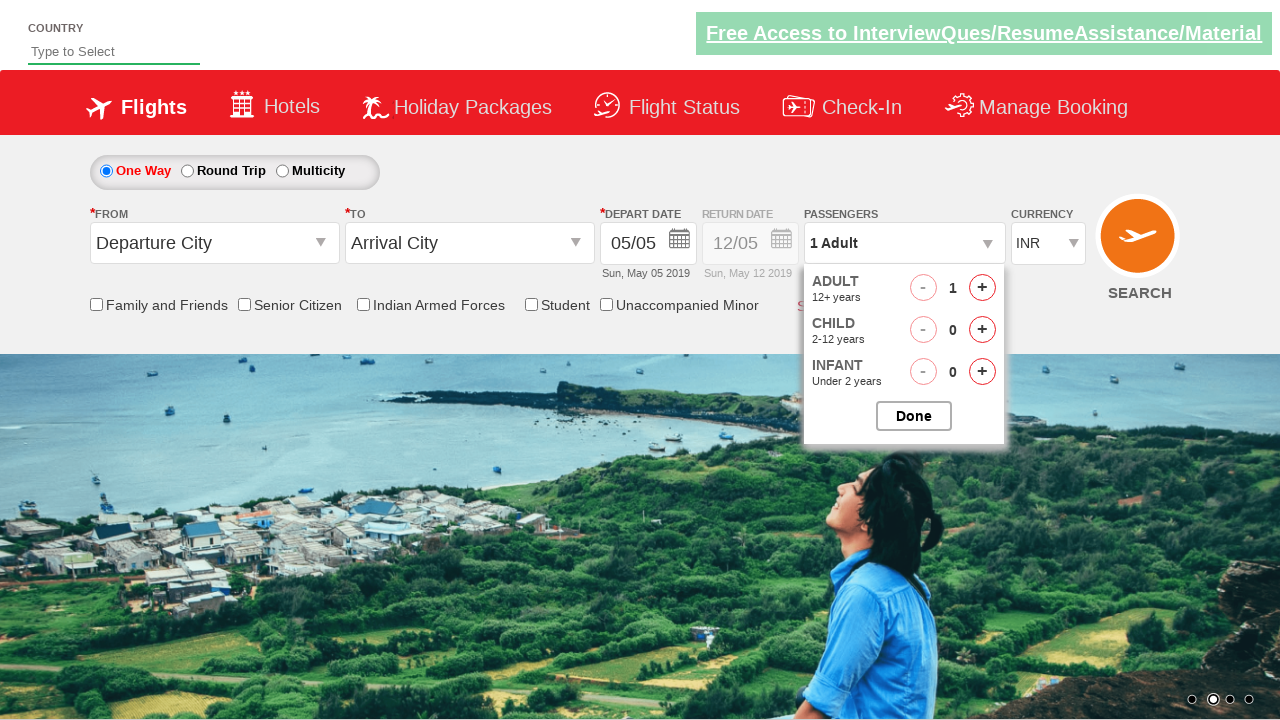

Clicked adult increment button (iteration 1/4) at (982, 288) on #hrefIncAdt
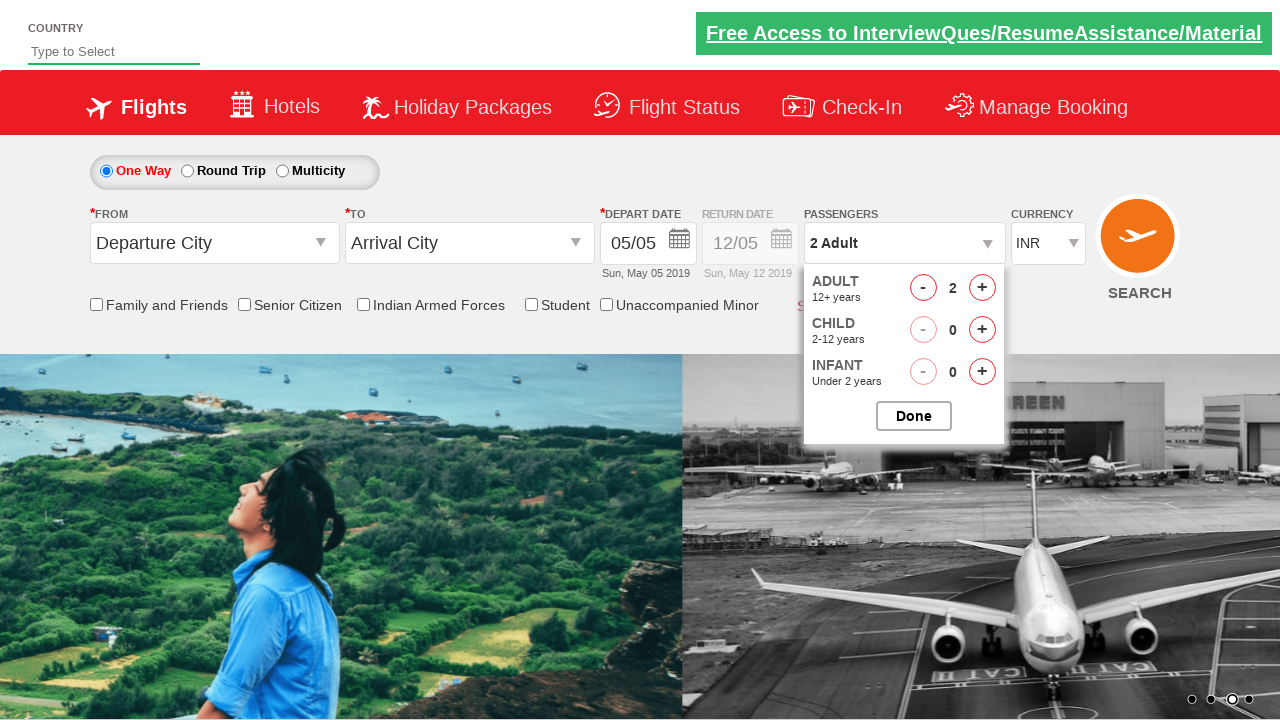

Clicked adult increment button (iteration 2/4) at (982, 288) on #hrefIncAdt
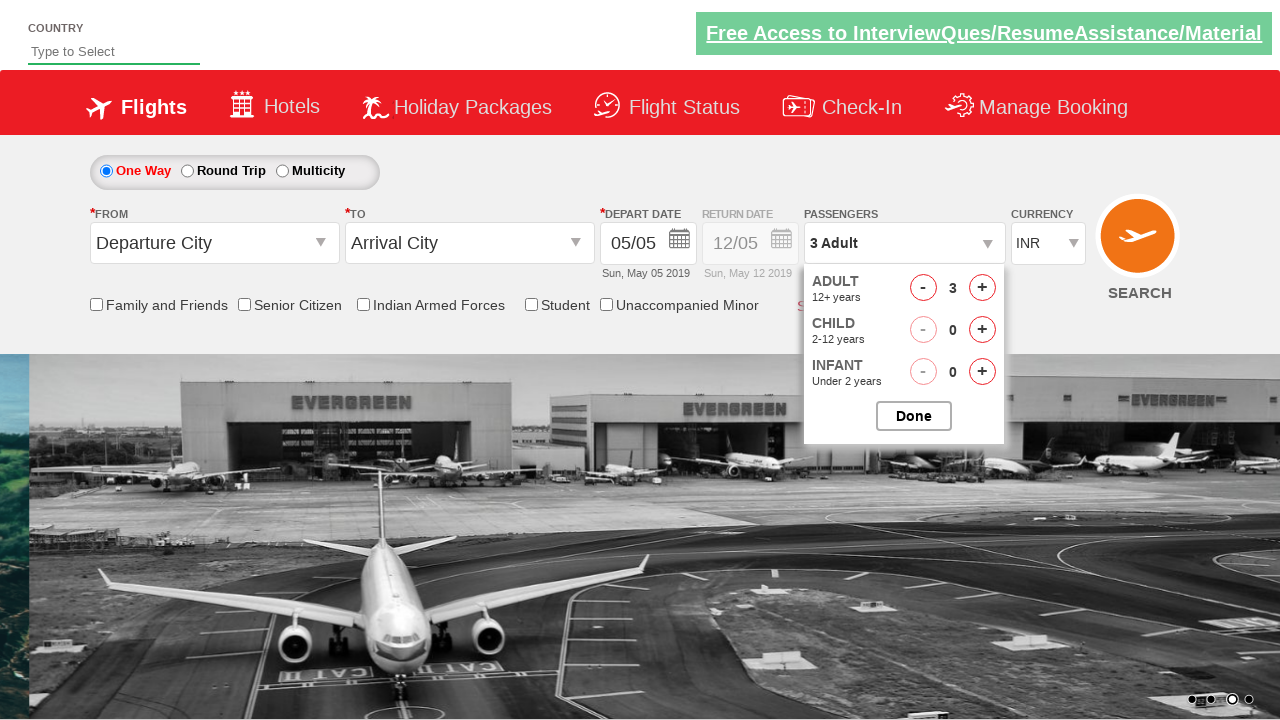

Clicked adult increment button (iteration 3/4) at (982, 288) on #hrefIncAdt
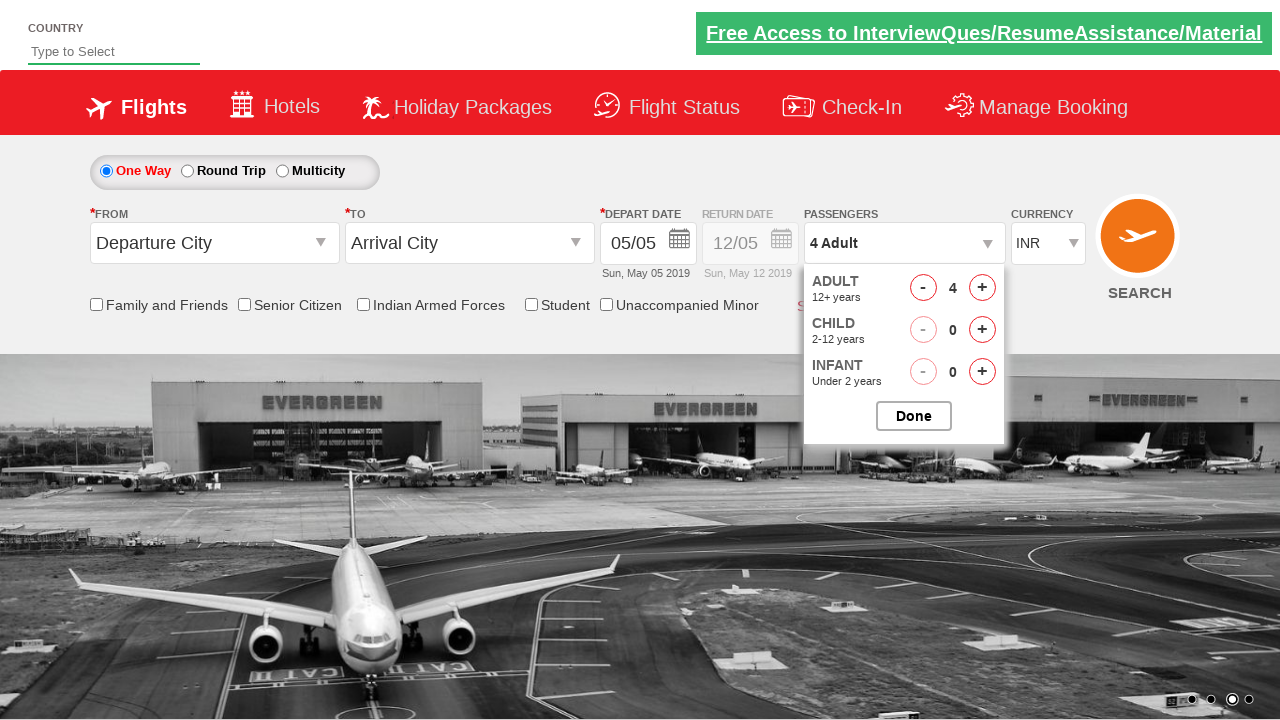

Clicked adult increment button (iteration 4/4) at (982, 288) on #hrefIncAdt
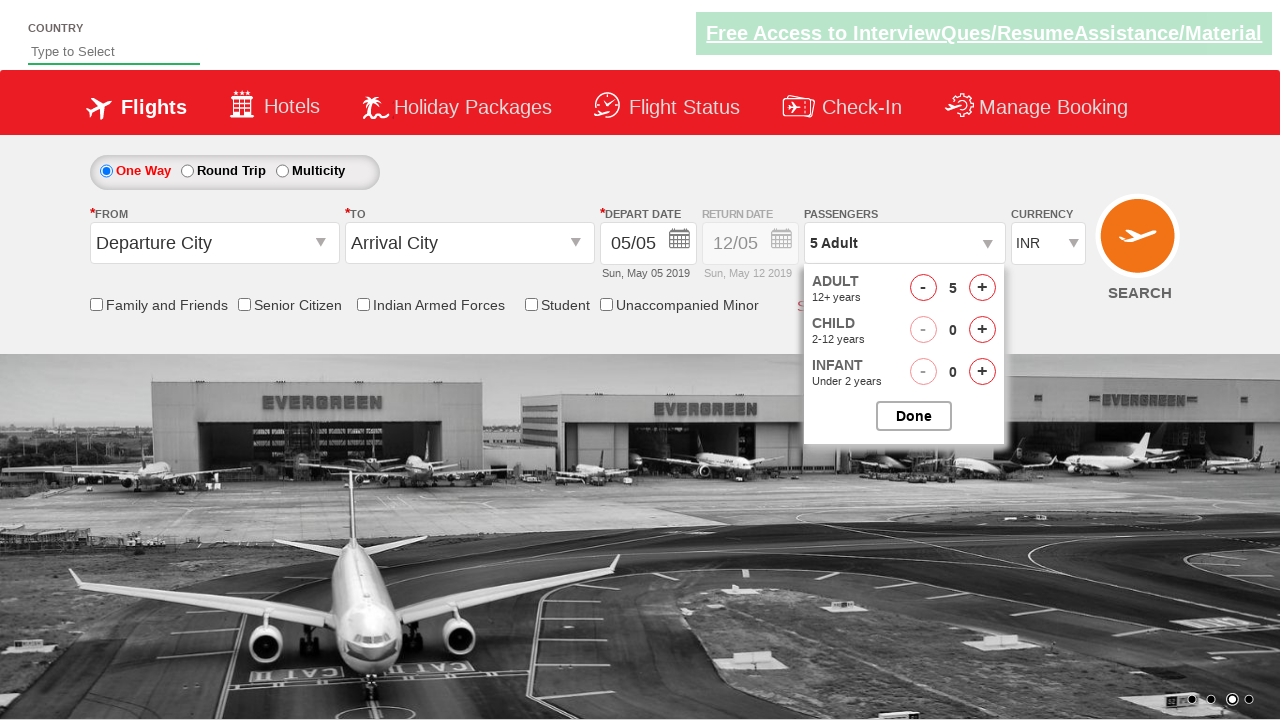

Clicked Done button to close passengers dropdown at (914, 416) on #btnclosepaxoption
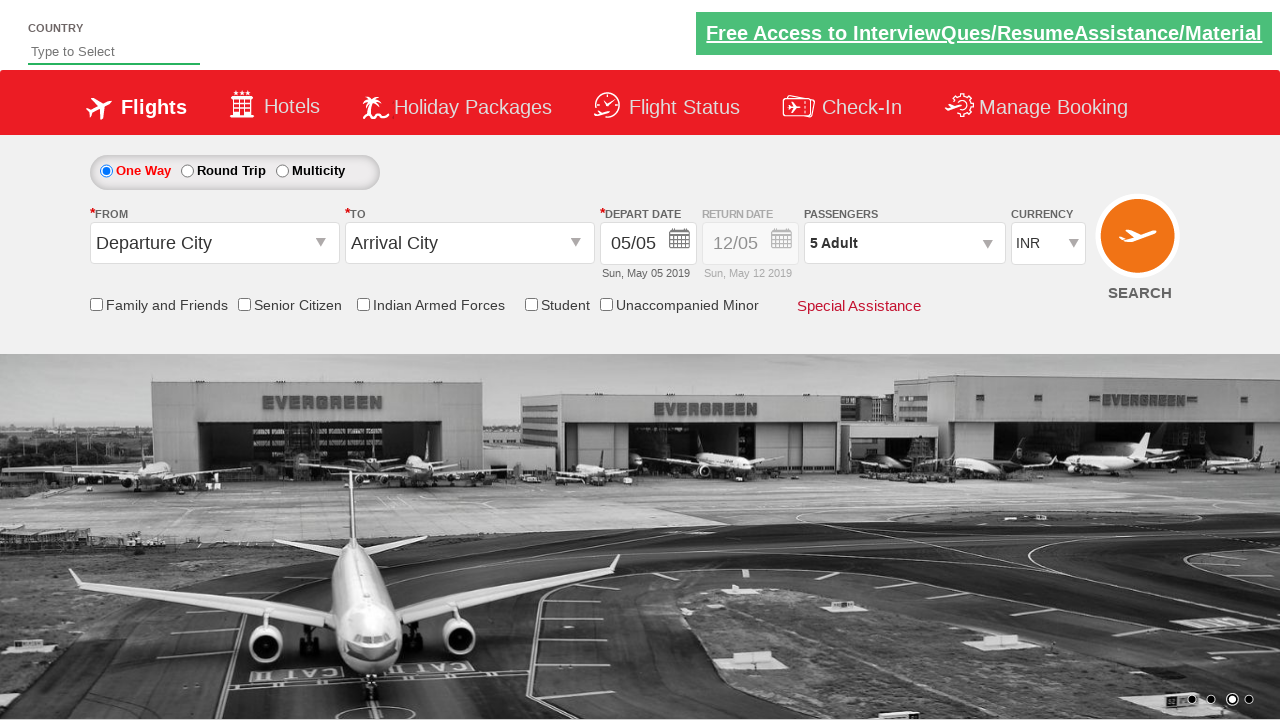

Retrieved passengers text: '5 Adult'
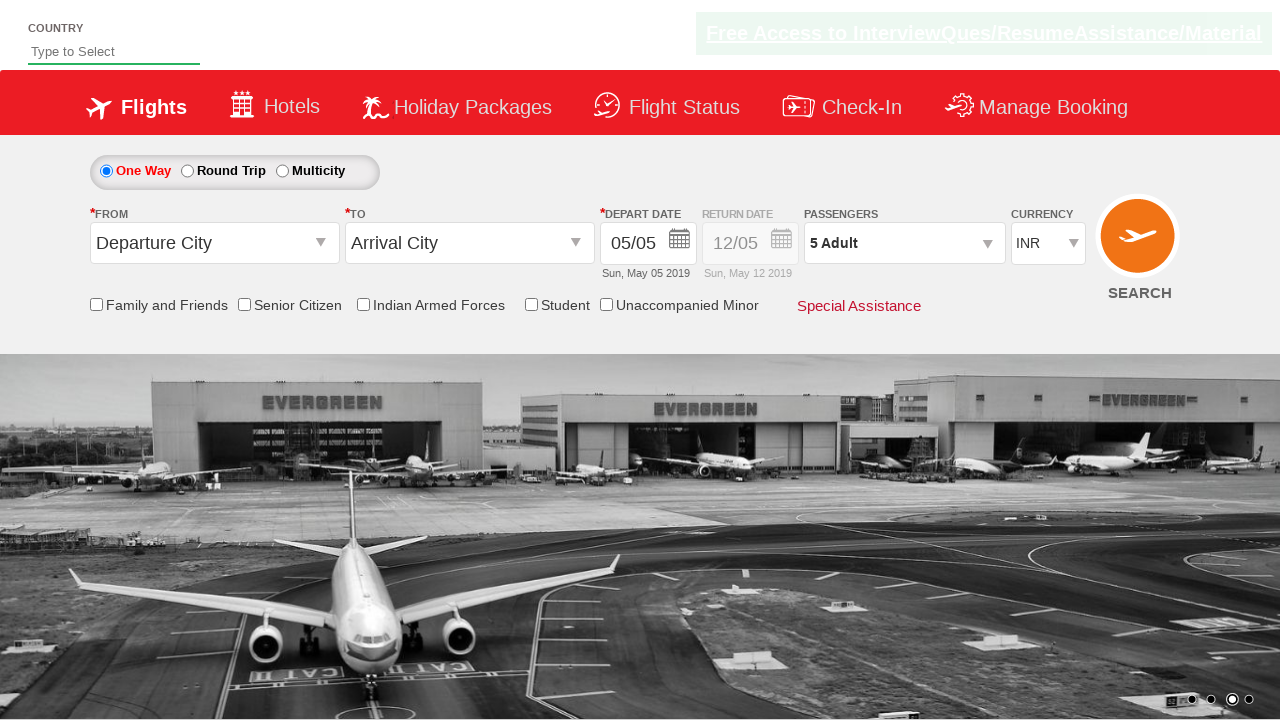

Verified that passengers text is '5 Adult' - assertion passed
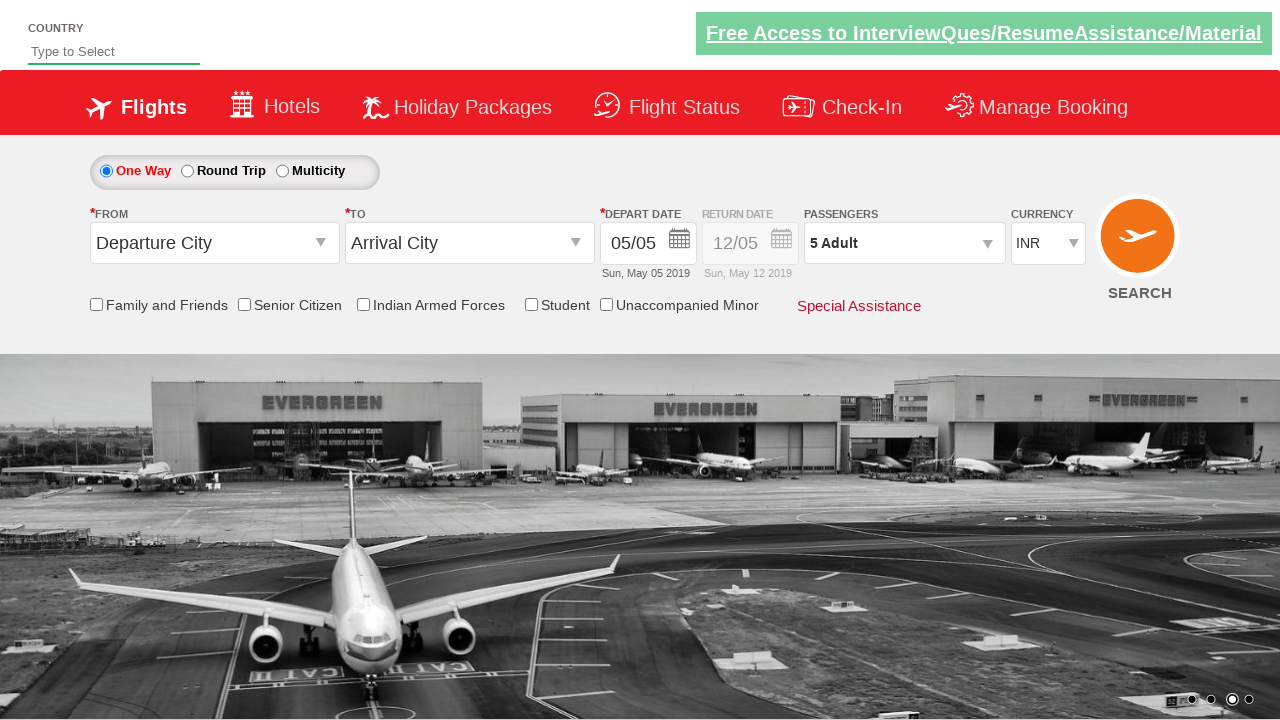

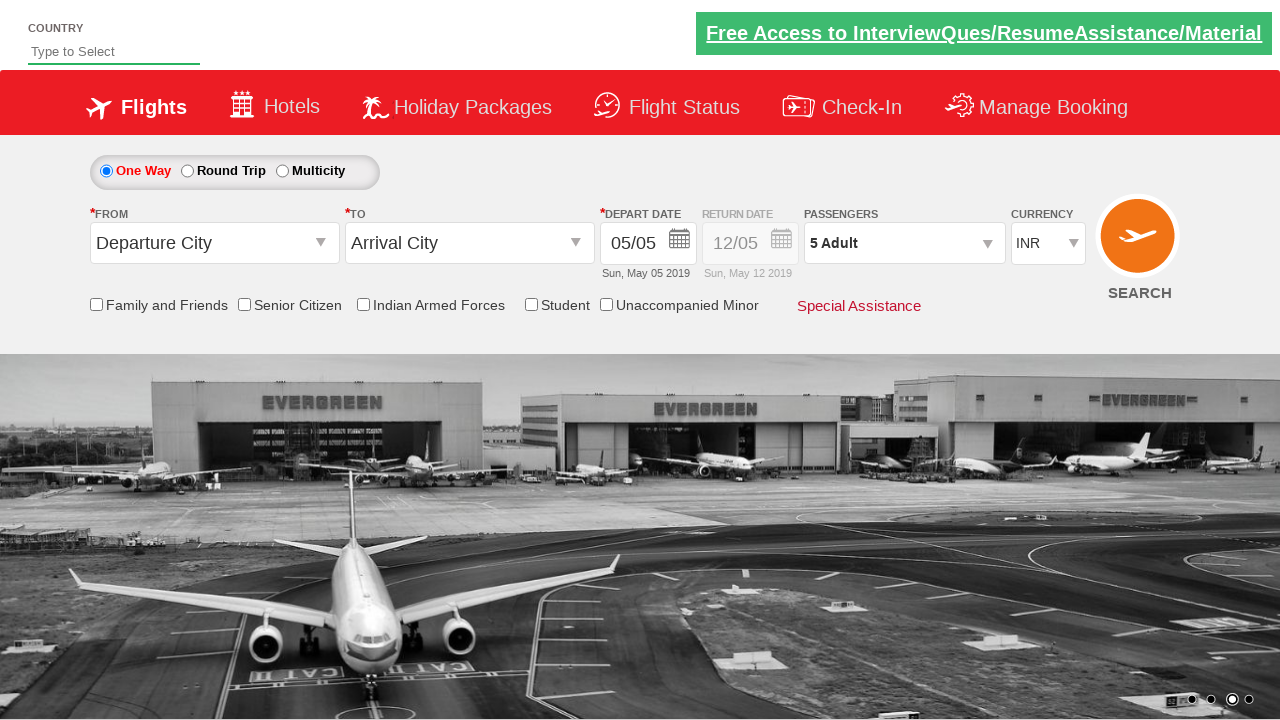